Tests opening a new browser tab, navigating to a different page in that tab, and verifying that two window handles exist

Starting URL: https://the-internet.herokuapp.com/windows

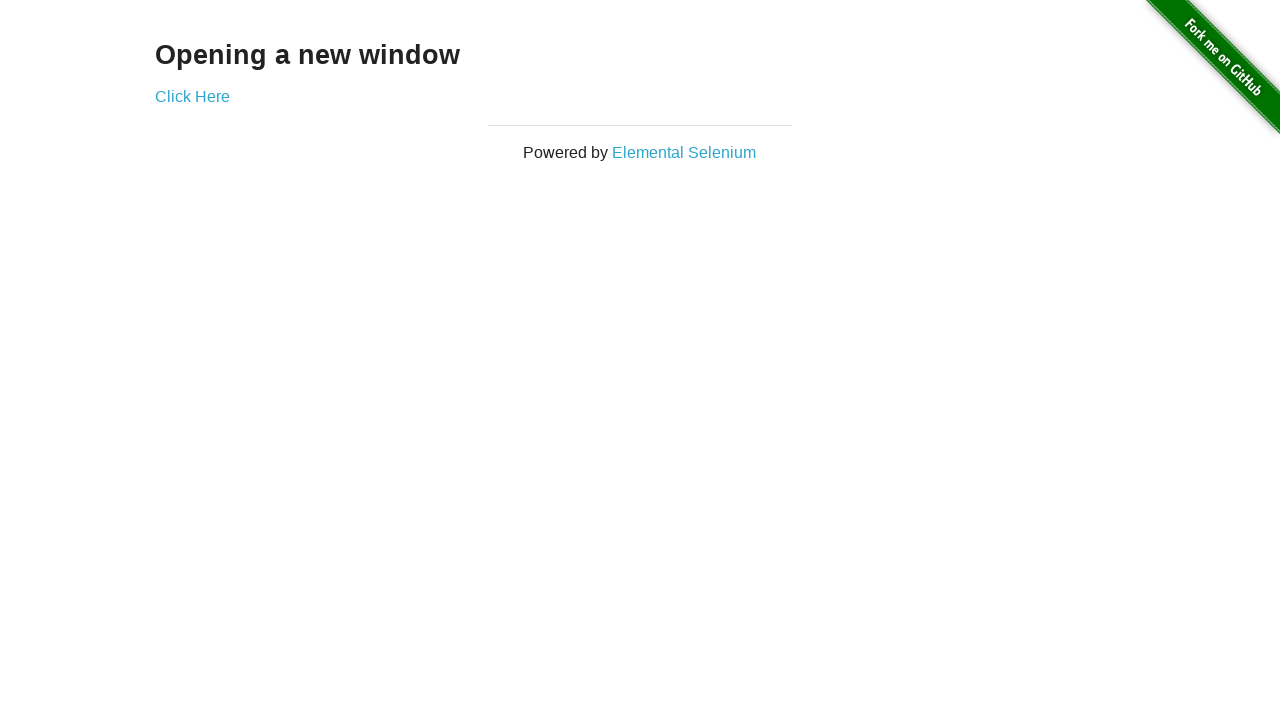

Opened a new browser tab
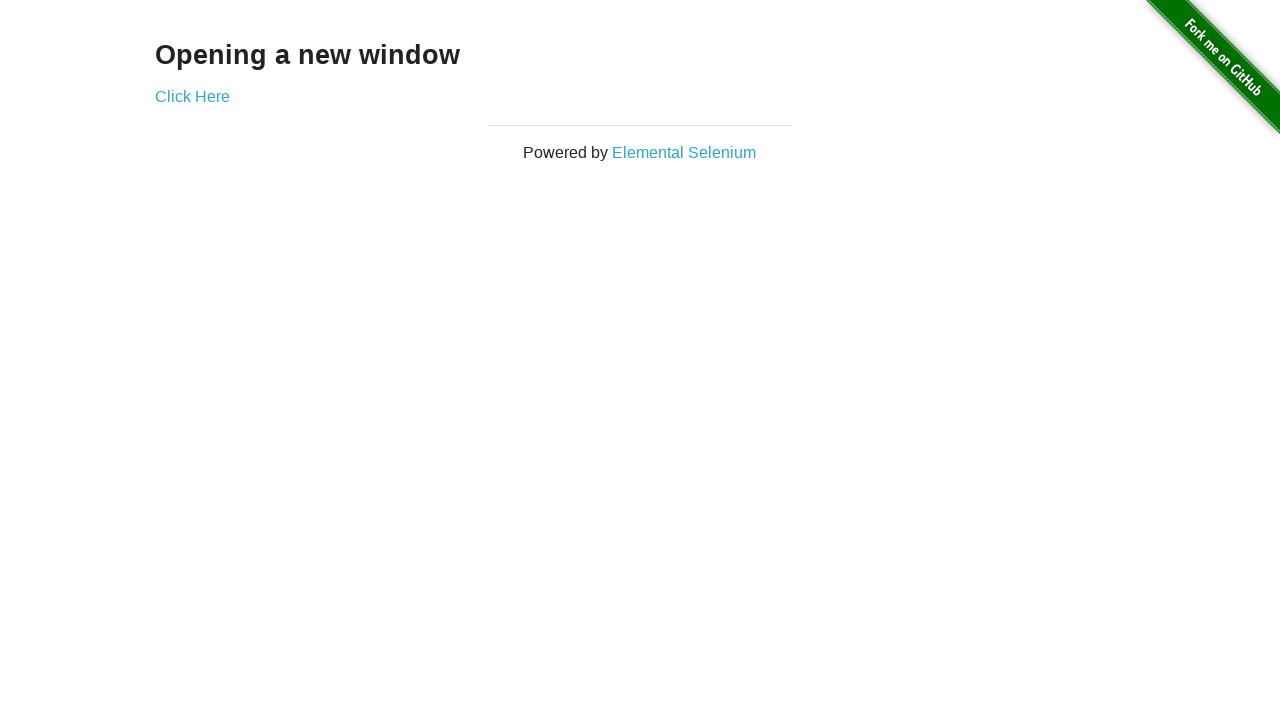

Navigated new tab to https://the-internet.herokuapp.com/typos
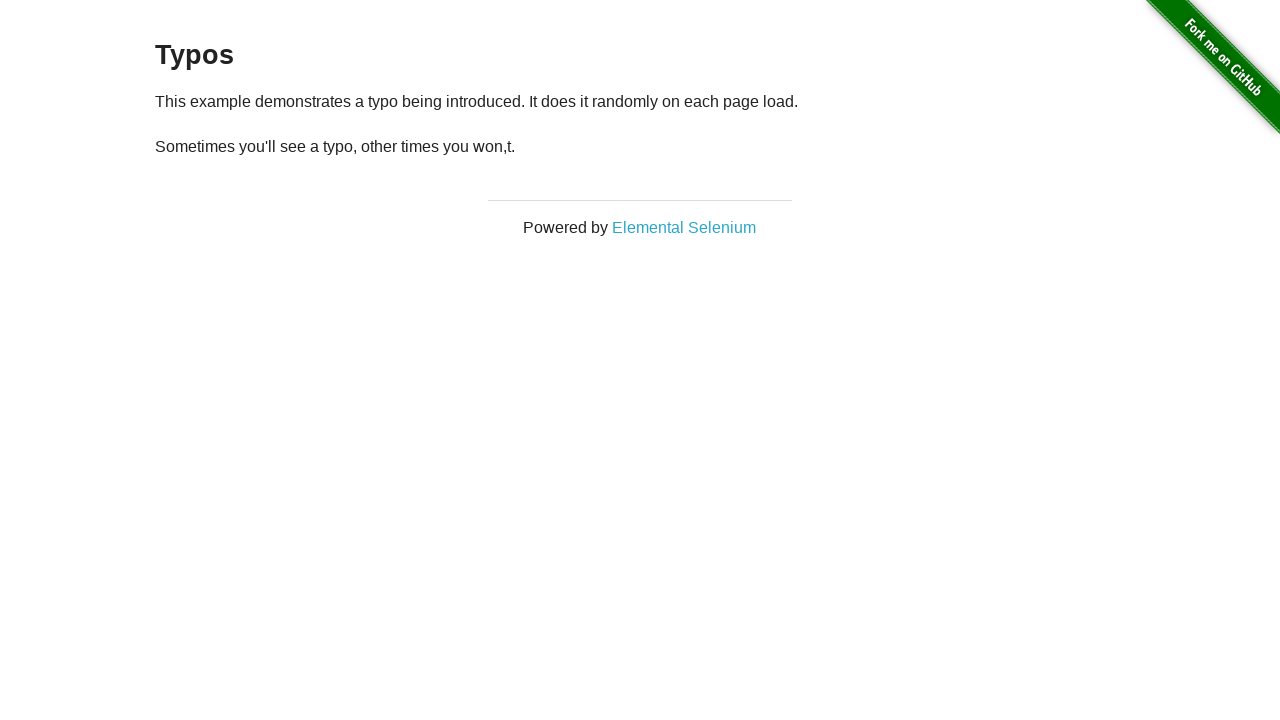

Verified that 2 browser pages/tabs are open
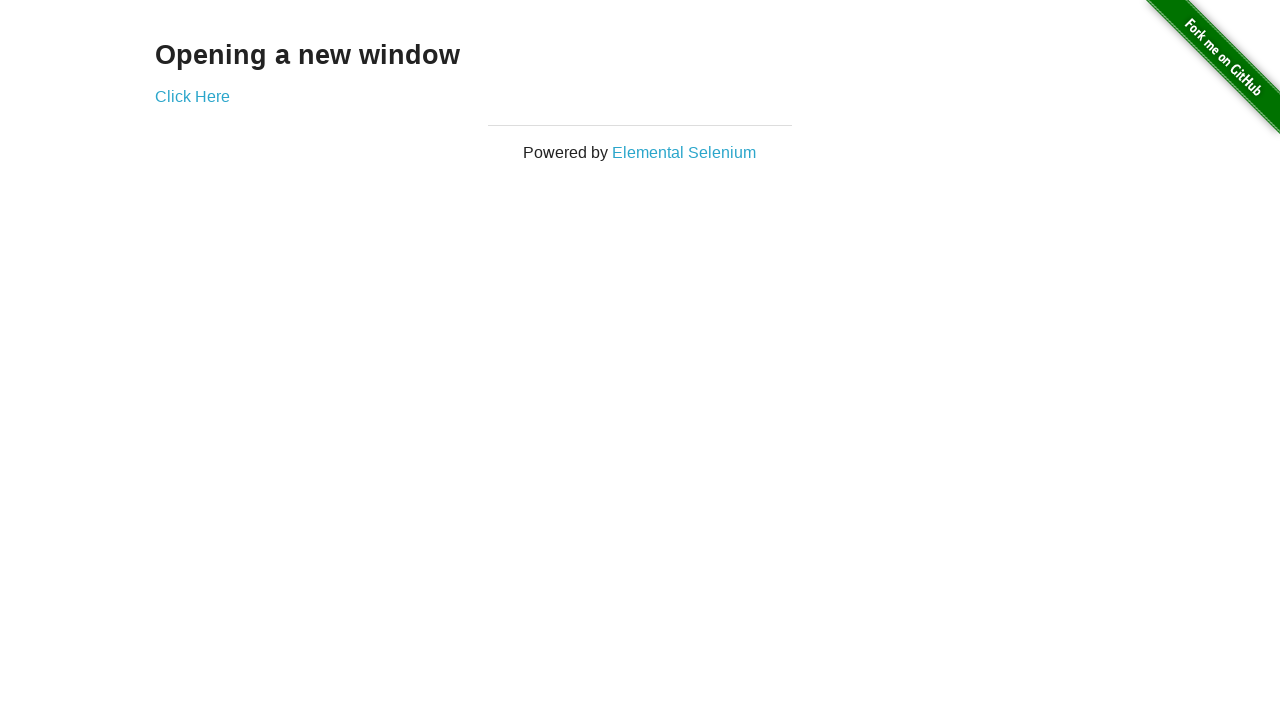

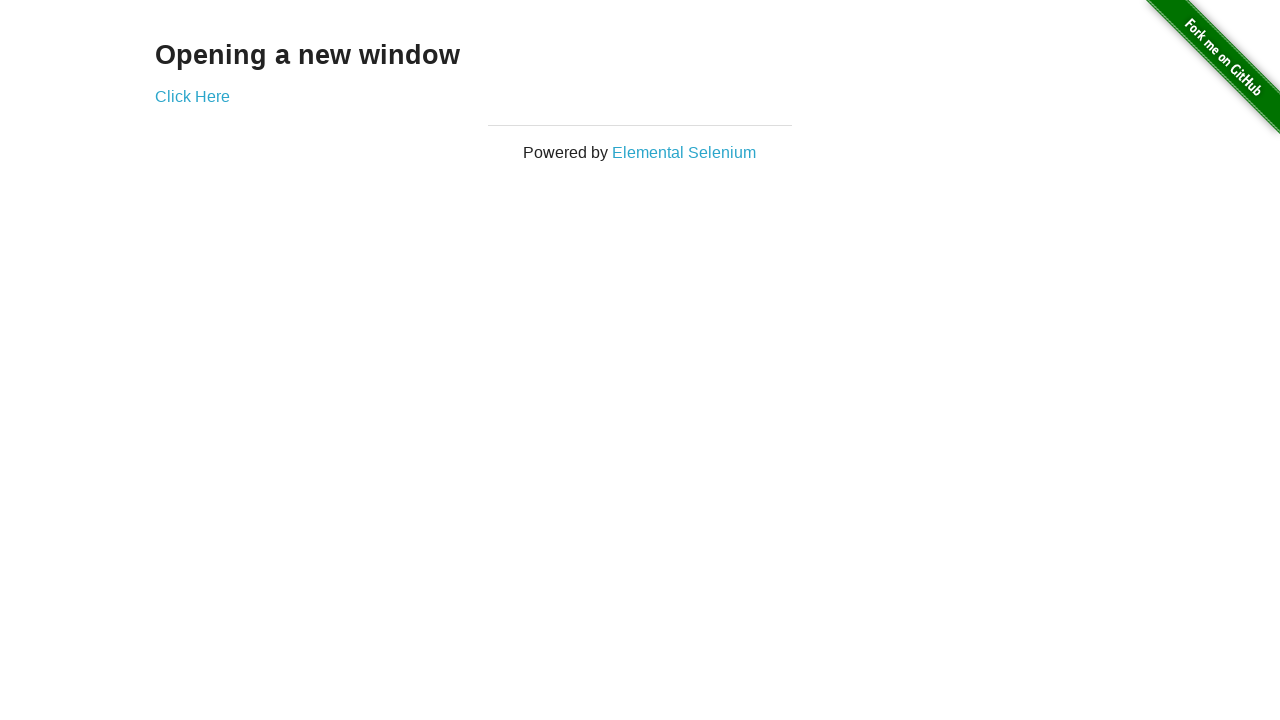